Tests dropdown functionality by selecting options using index, value, and visible text methods on a dropdown menu

Starting URL: https://the-internet.herokuapp.com/dropdown

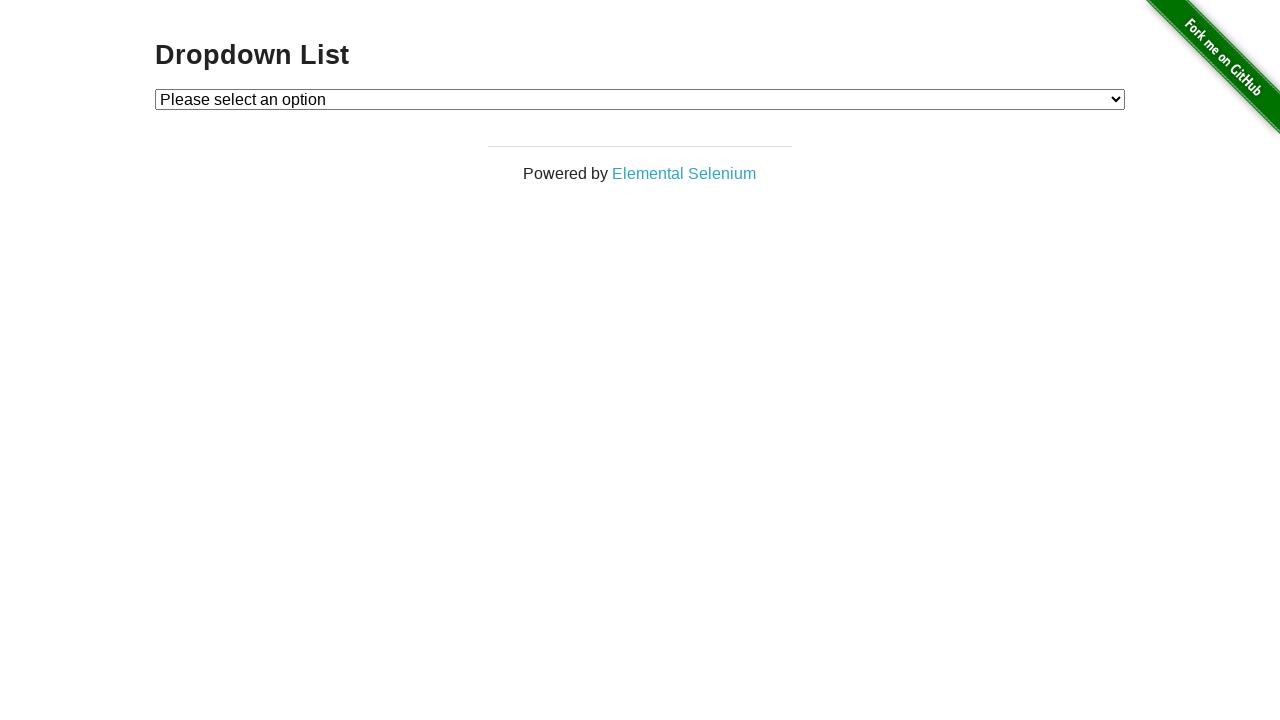

Waited for dropdown menu to load
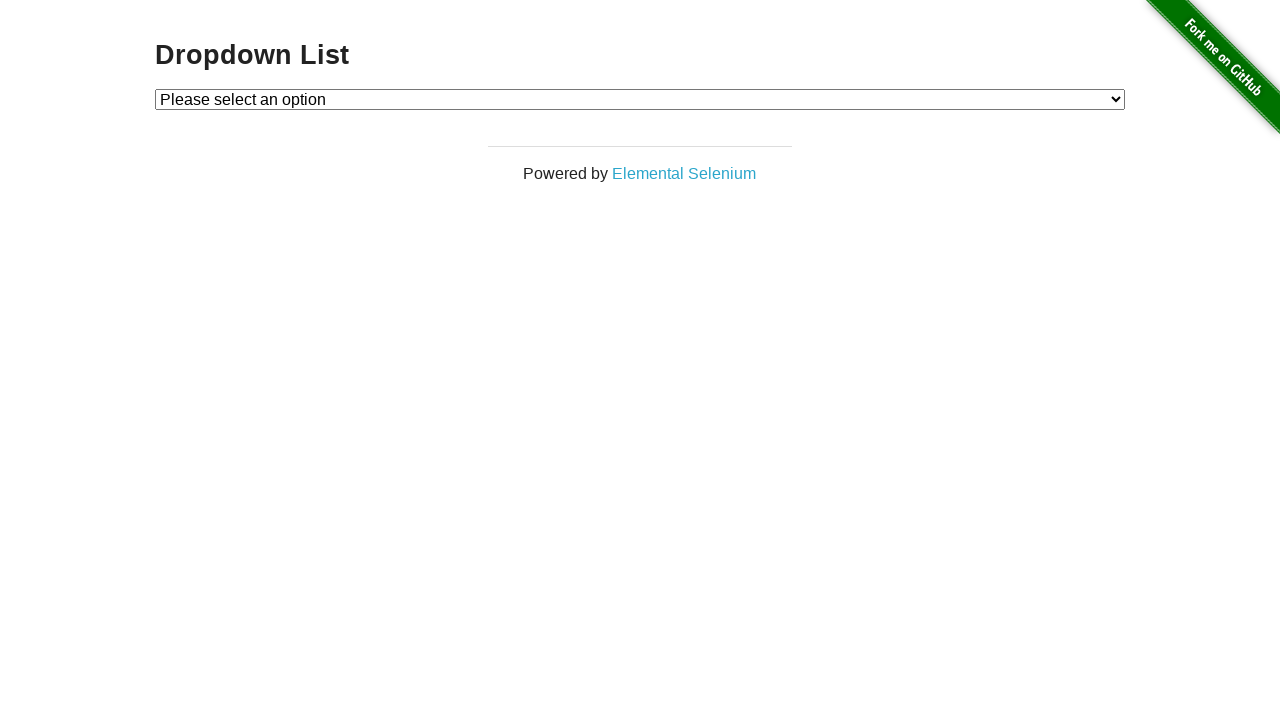

Selected Option 1 from dropdown using index method on #dropdown
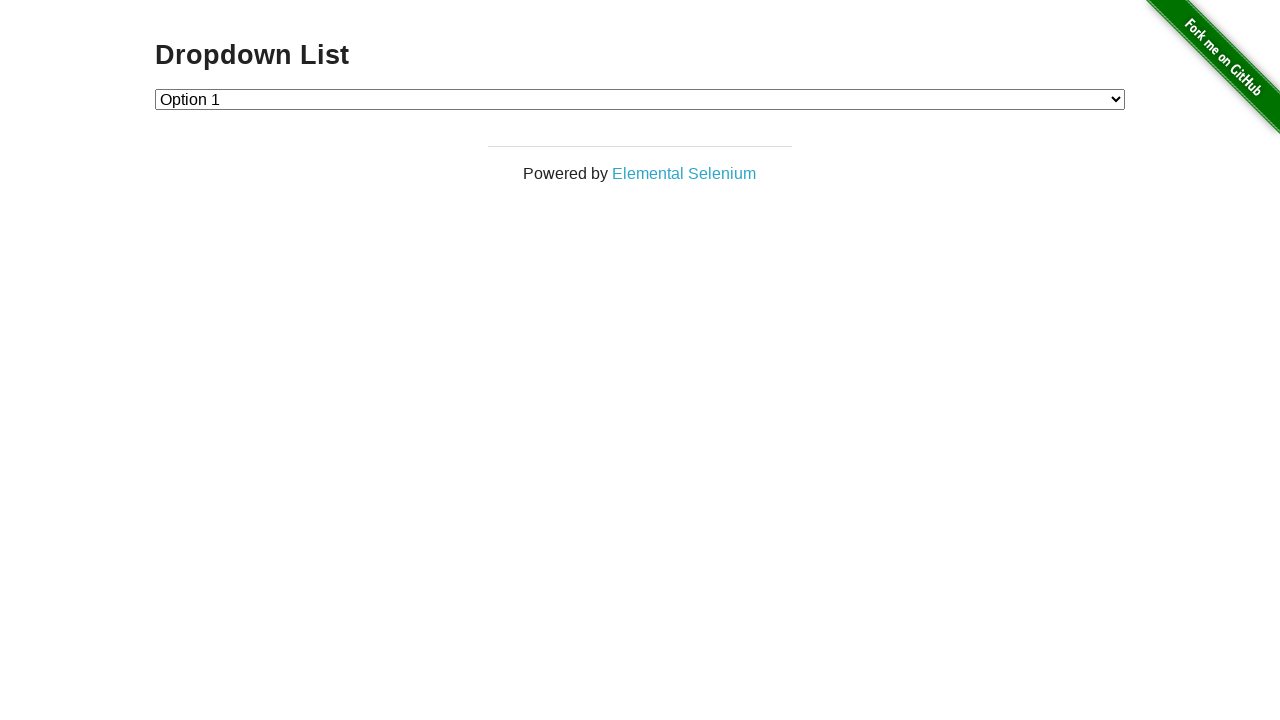

Selected Option 2 from dropdown using value method on #dropdown
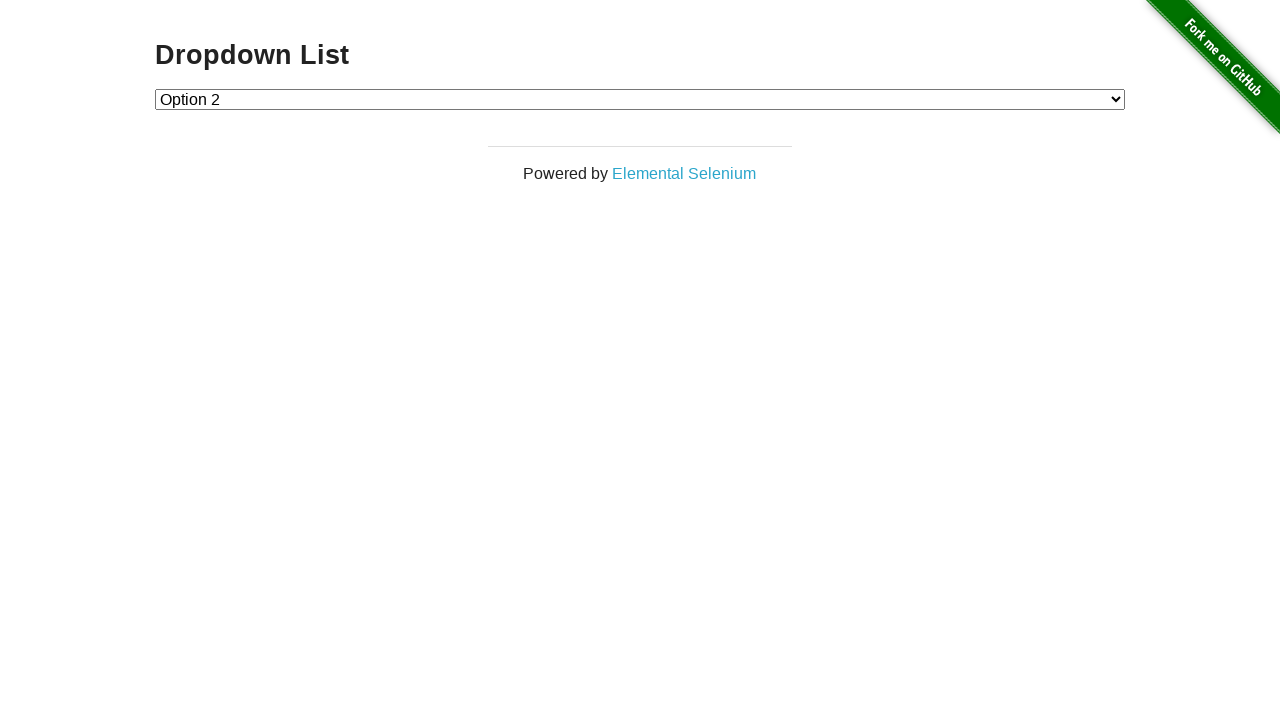

Selected Option 1 from dropdown using visible text method on #dropdown
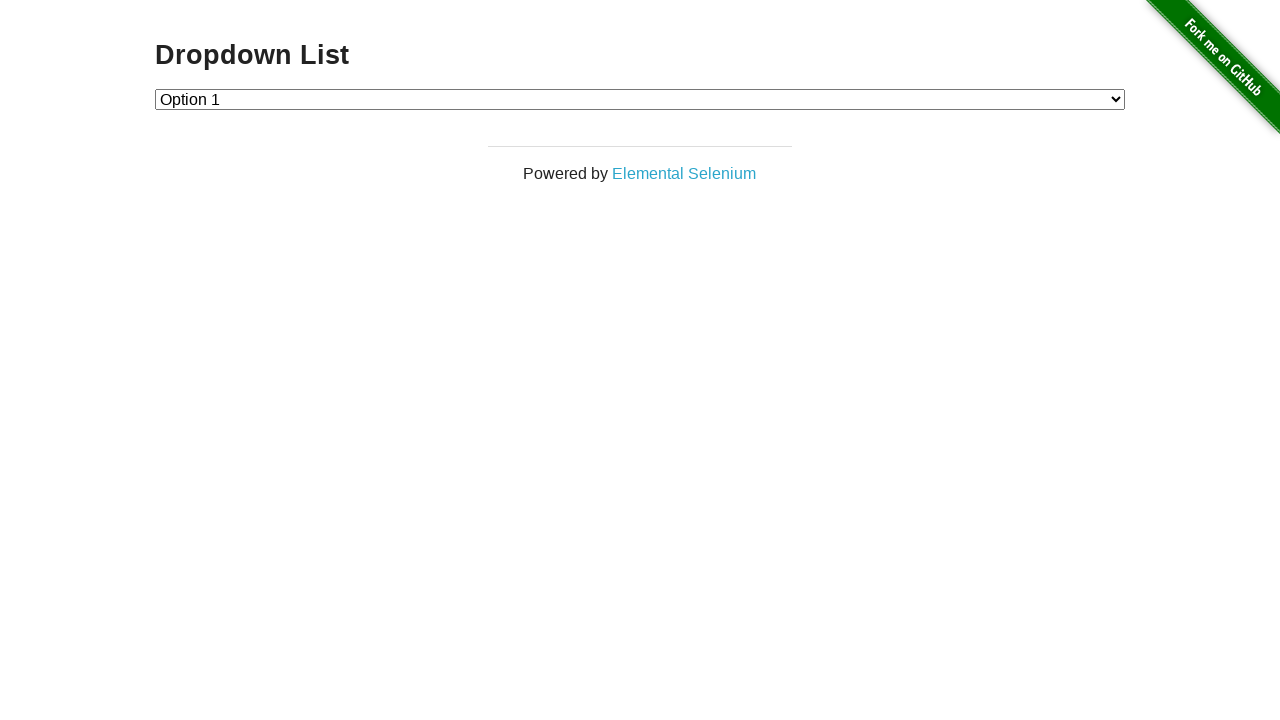

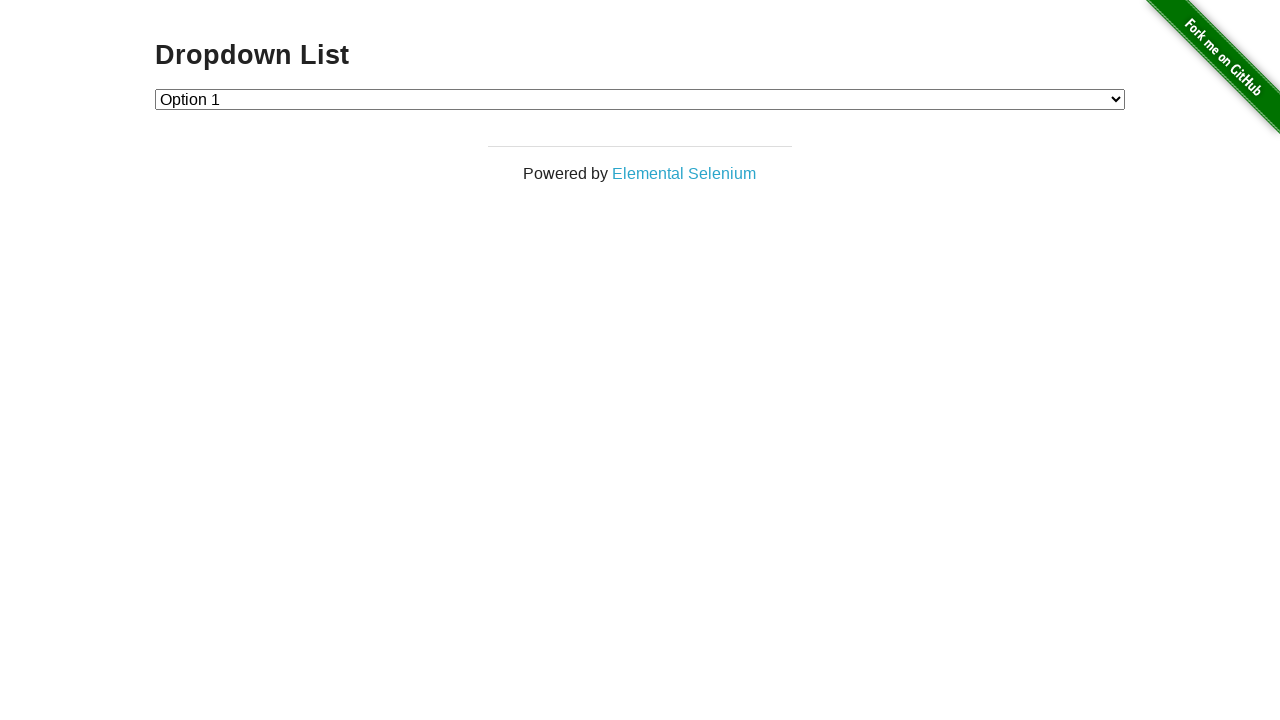